Tests checkbox toggle functionality by navigating to the checkboxes page and clicking on the first checkbox to select it

Starting URL: https://the-internet.herokuapp.com/checkboxes

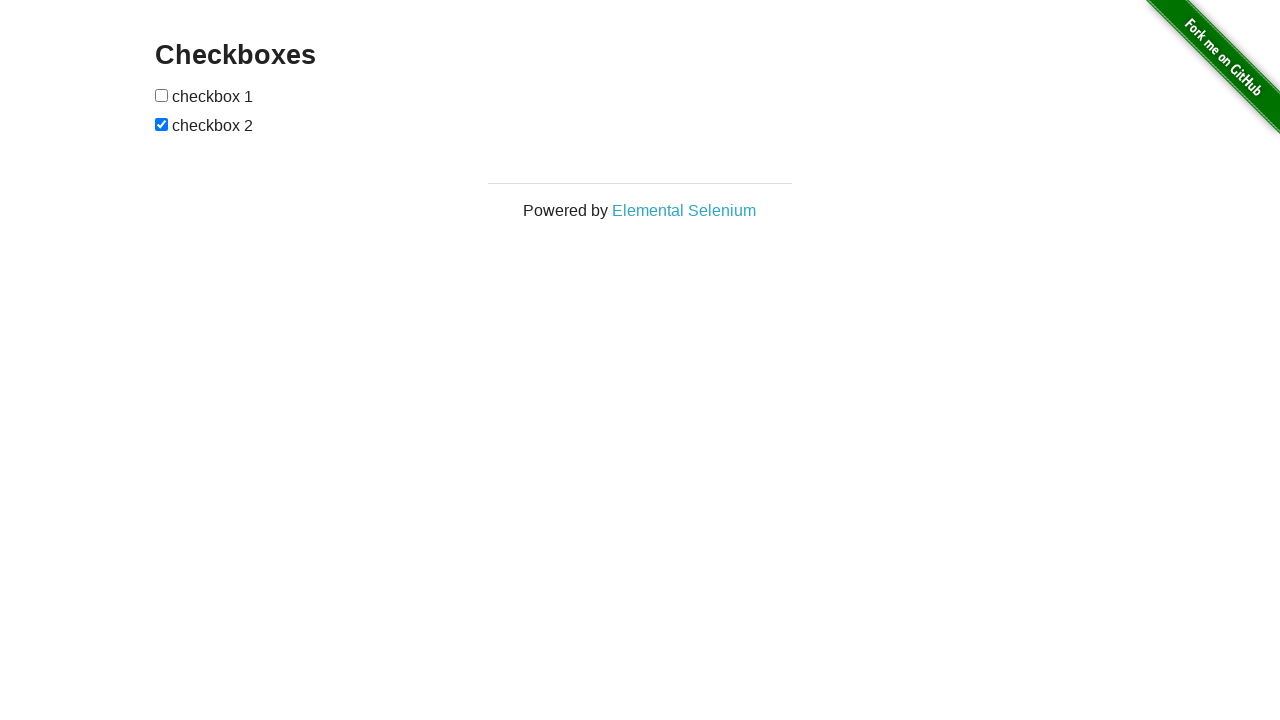

Waited for checkboxes container to be visible
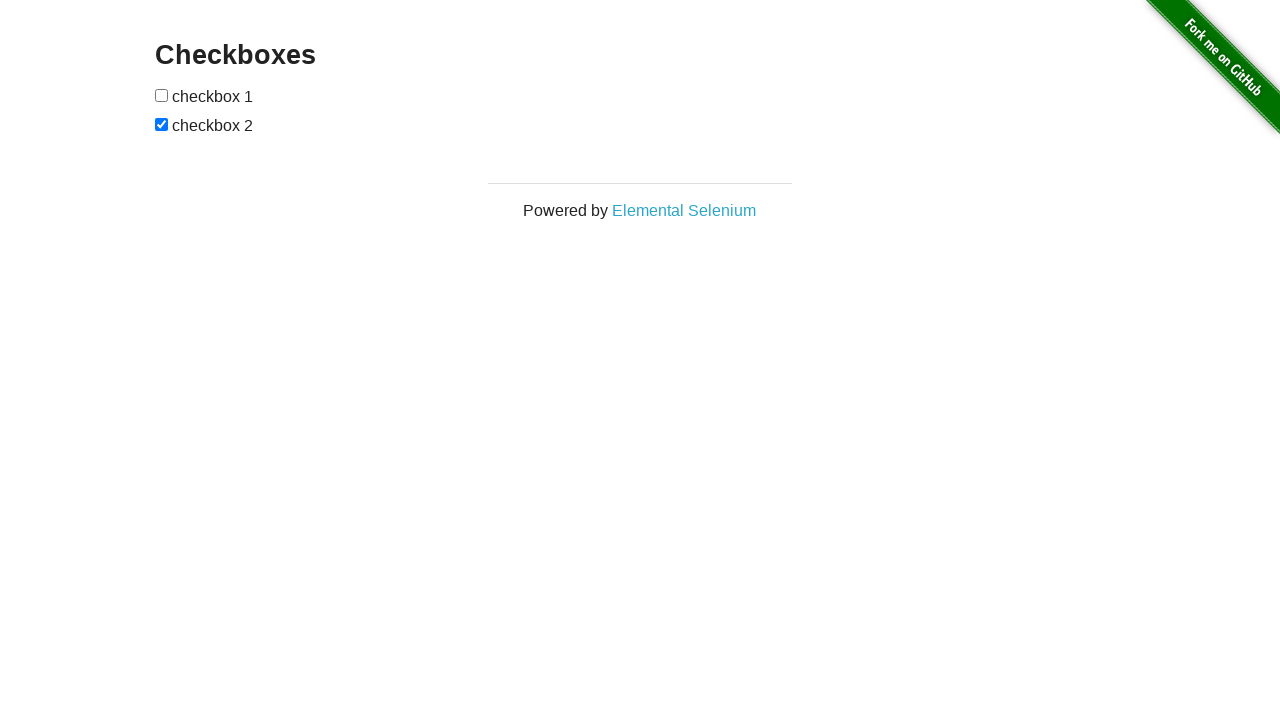

Clicked on the first checkbox to toggle it at (162, 95) on xpath=//*[@id='checkboxes']/input[1]
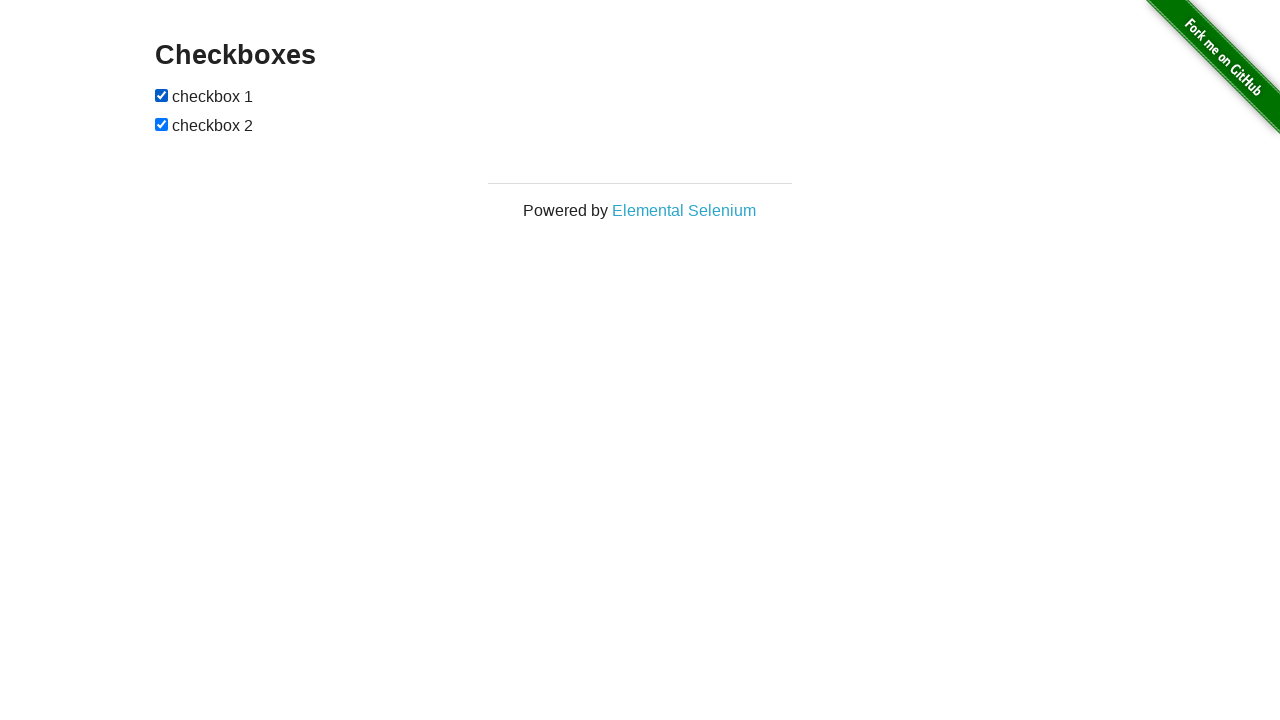

Located the first checkbox element
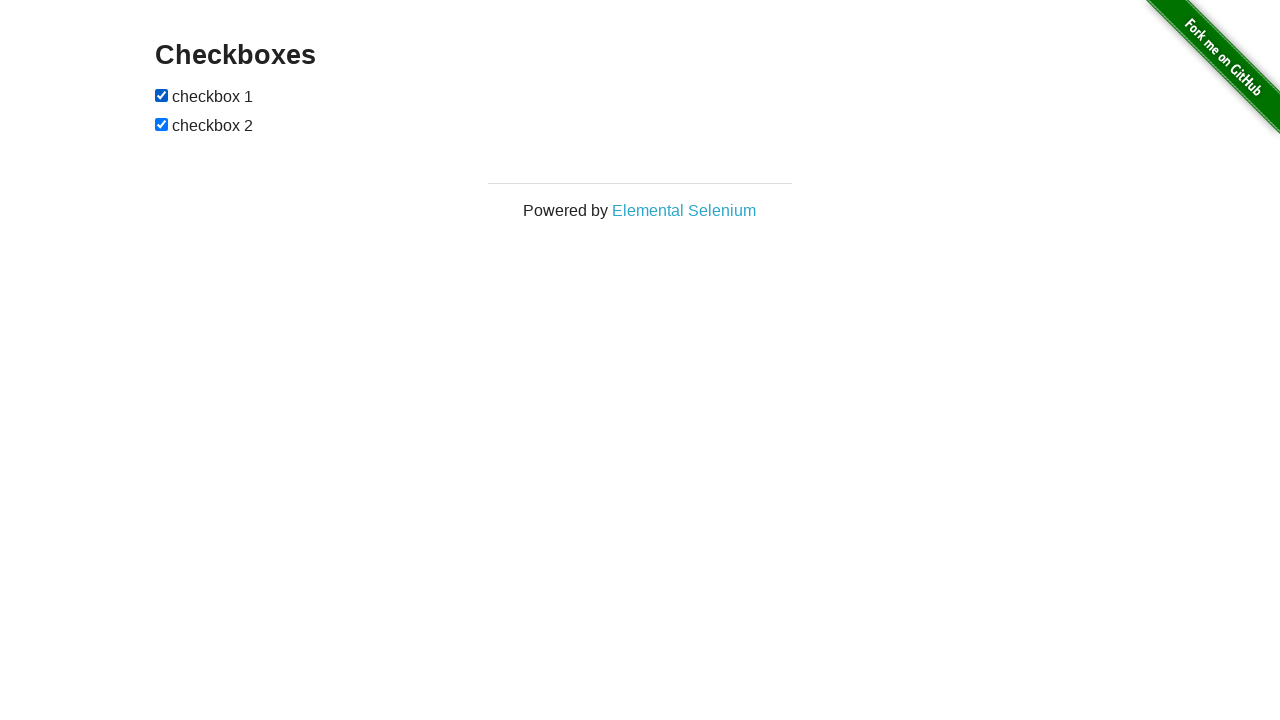

Verified that the first checkbox is now selected
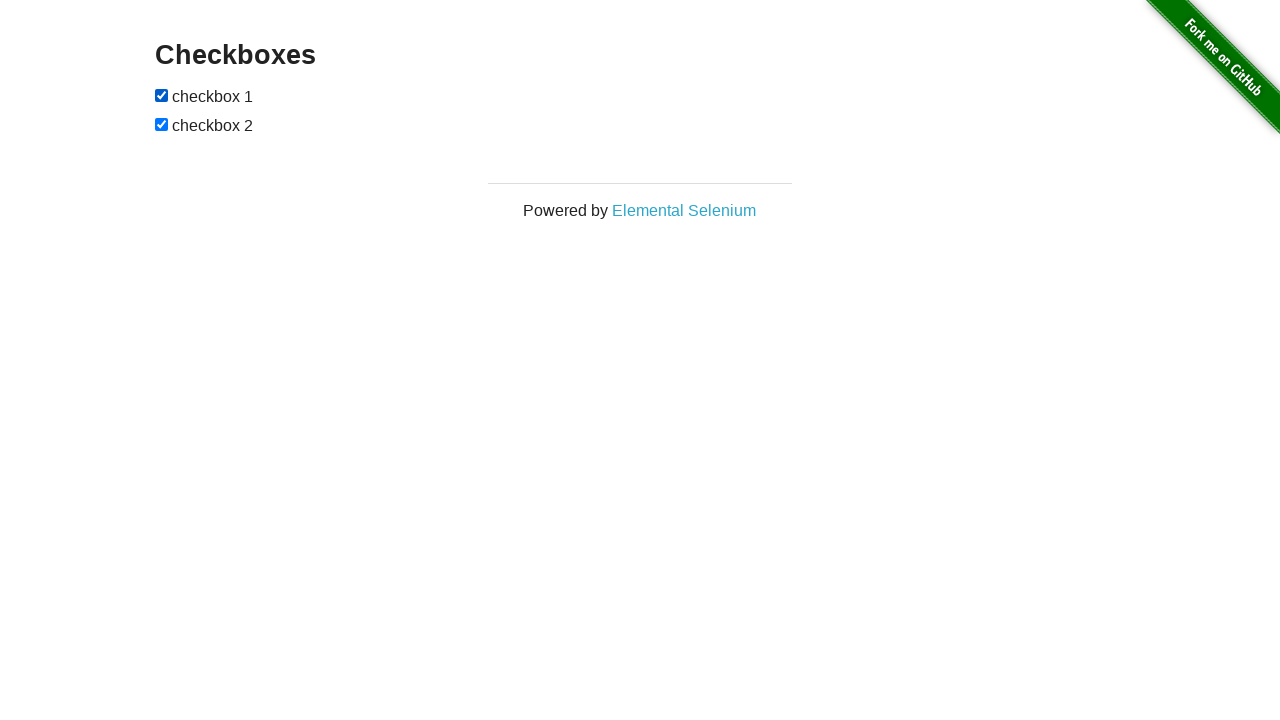

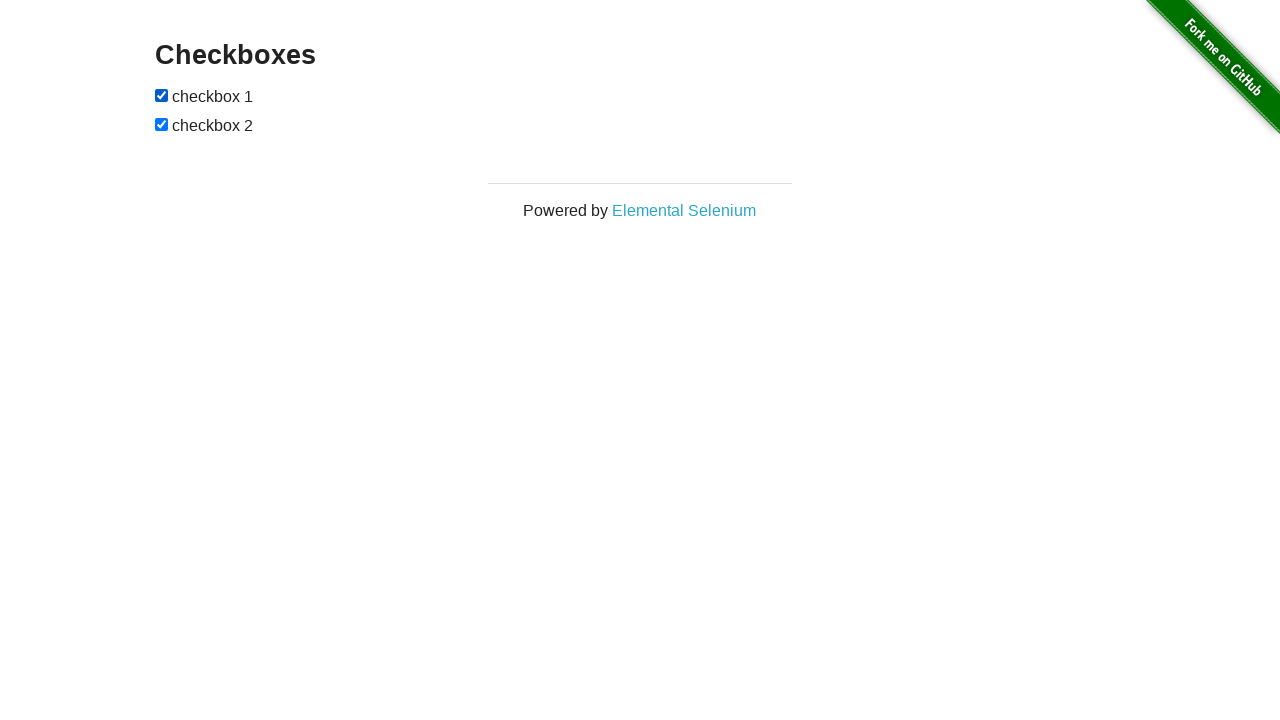